Tests that the todo count updates correctly as items are added

Starting URL: https://demo.playwright.dev/todomvc

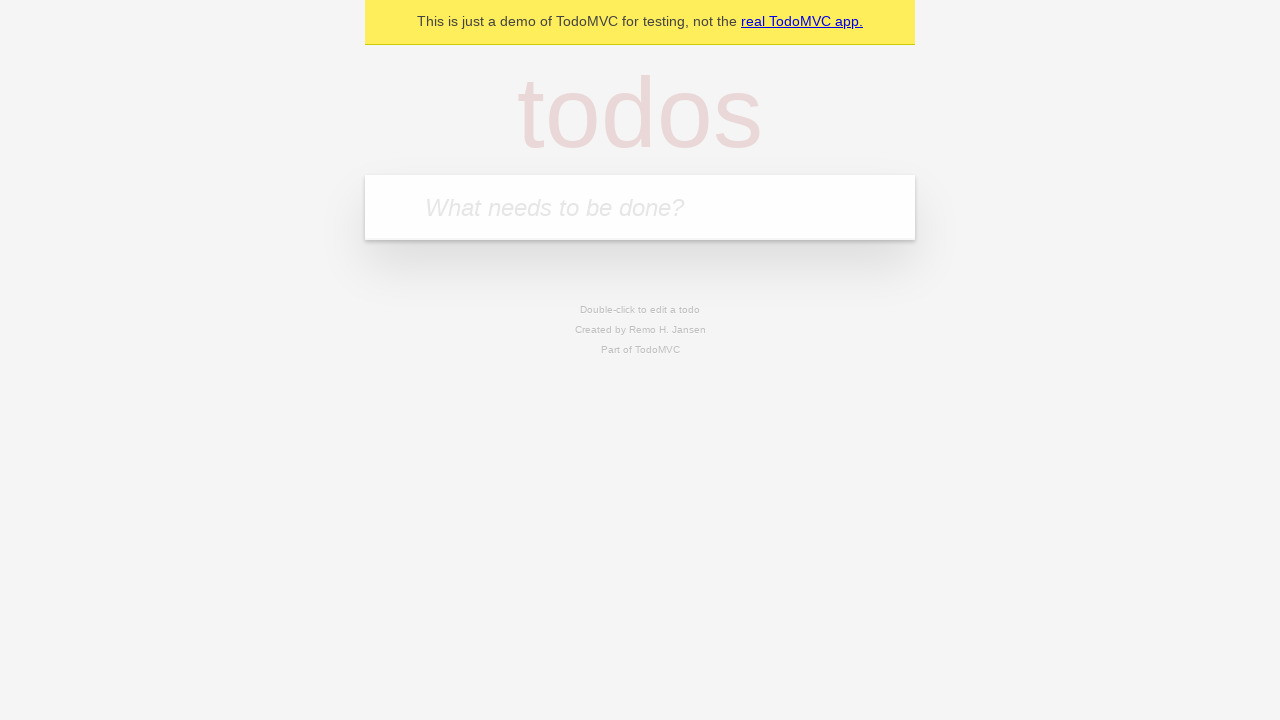

Filled new todo input with 'buy some cheese' on .new-todo
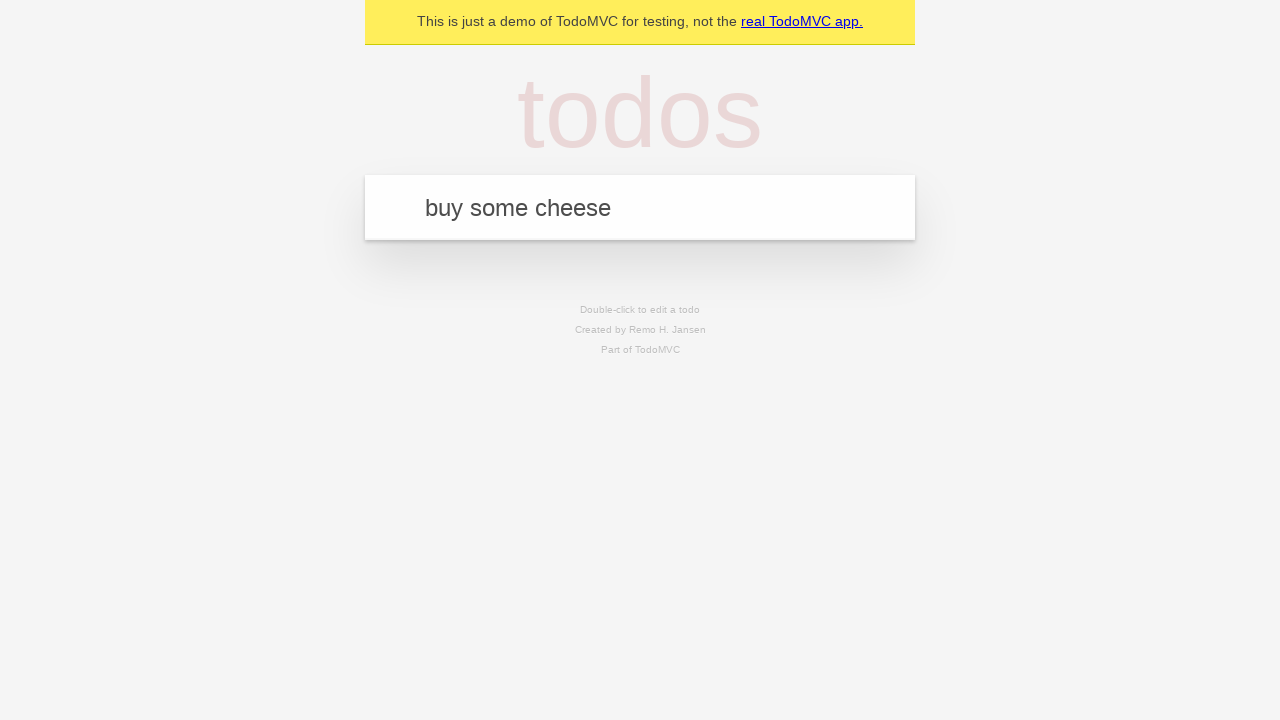

Pressed Enter to create first todo item on .new-todo
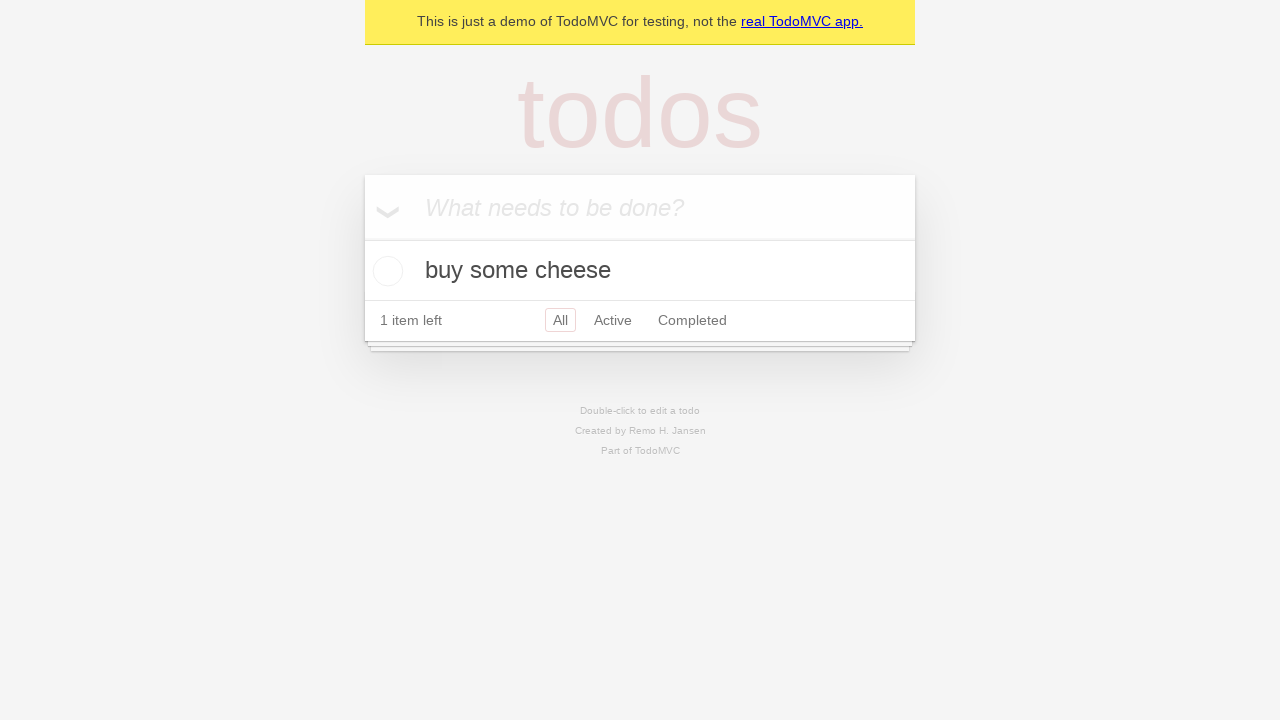

Verified todo count displays 1 item
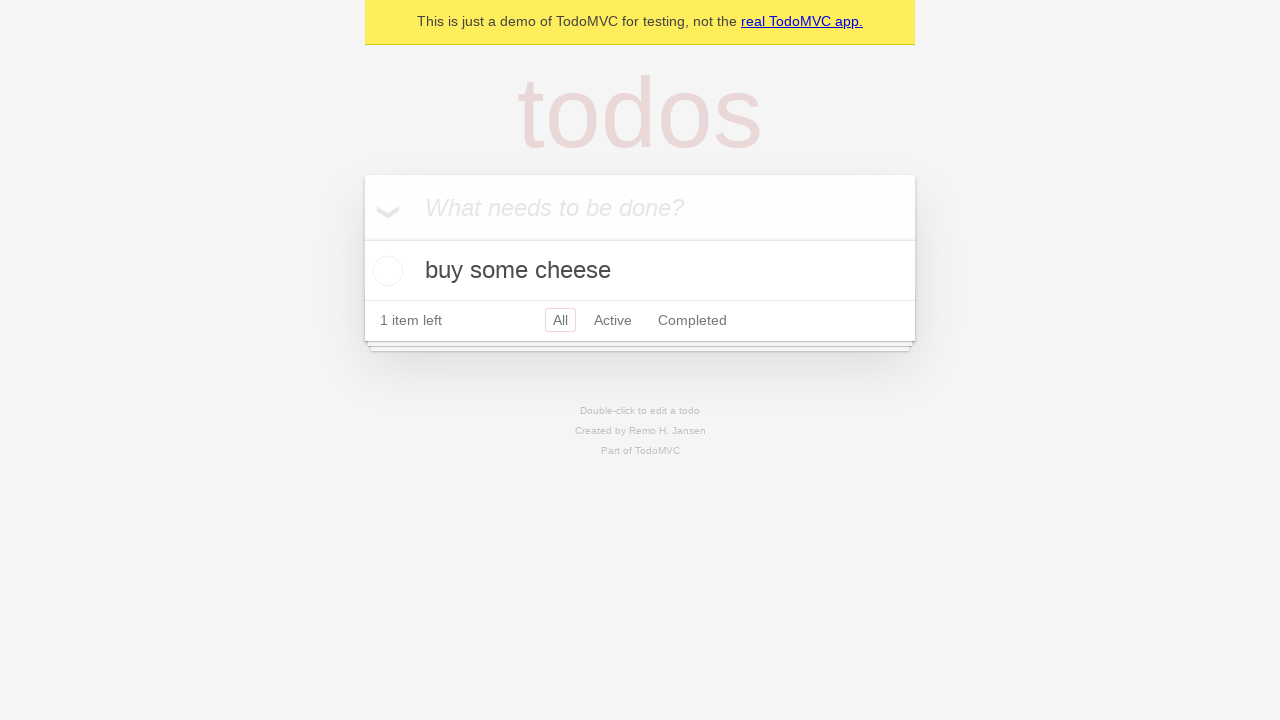

Filled new todo input with 'feed the cat' on .new-todo
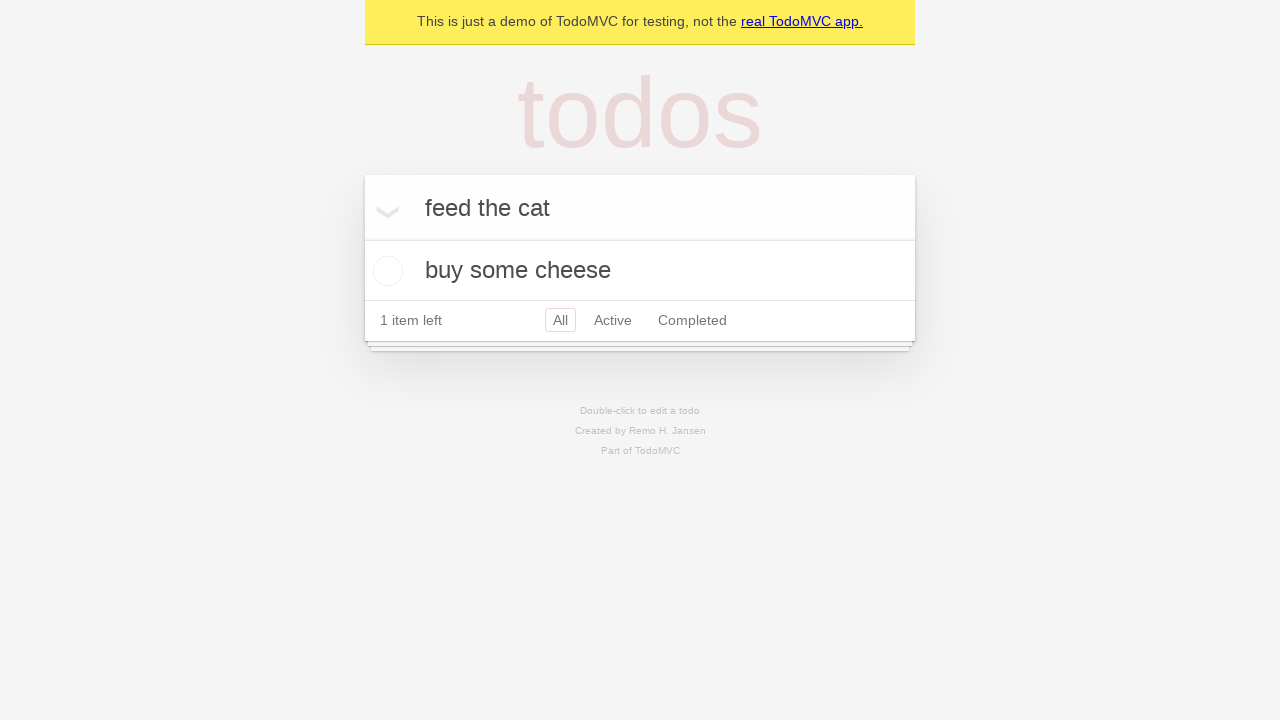

Pressed Enter to create second todo item on .new-todo
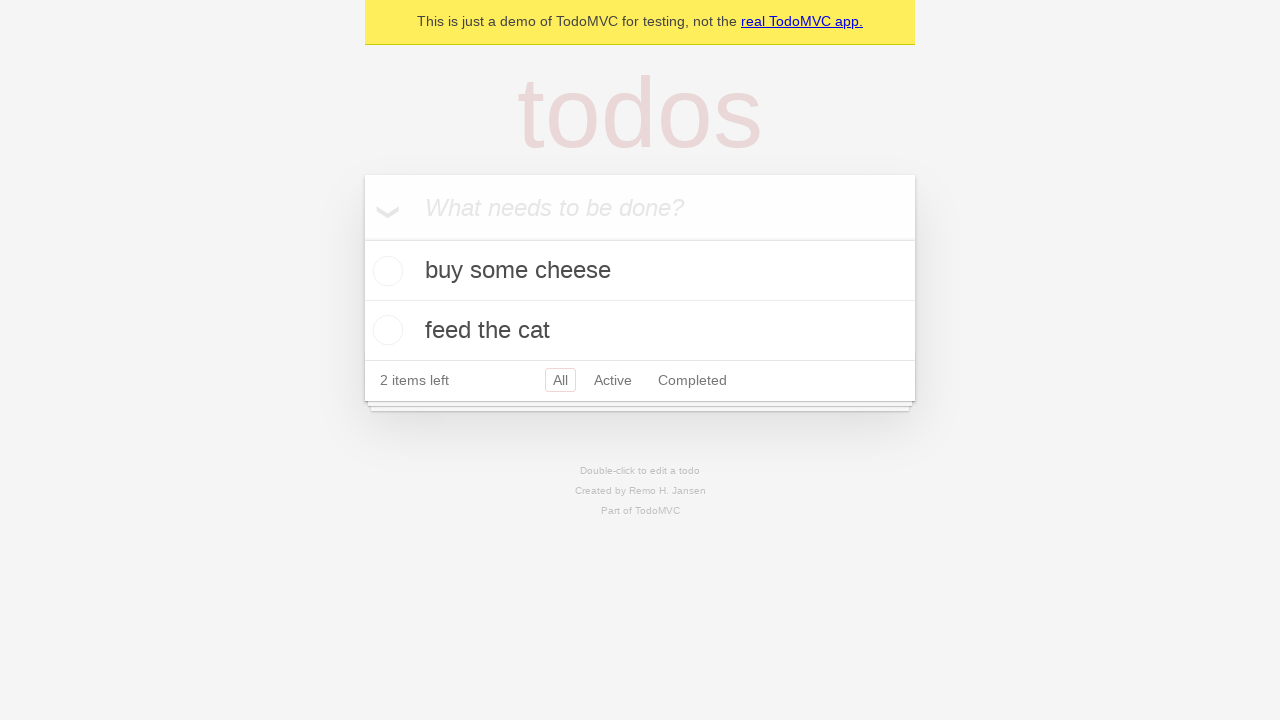

Verified todo count displays 2 items
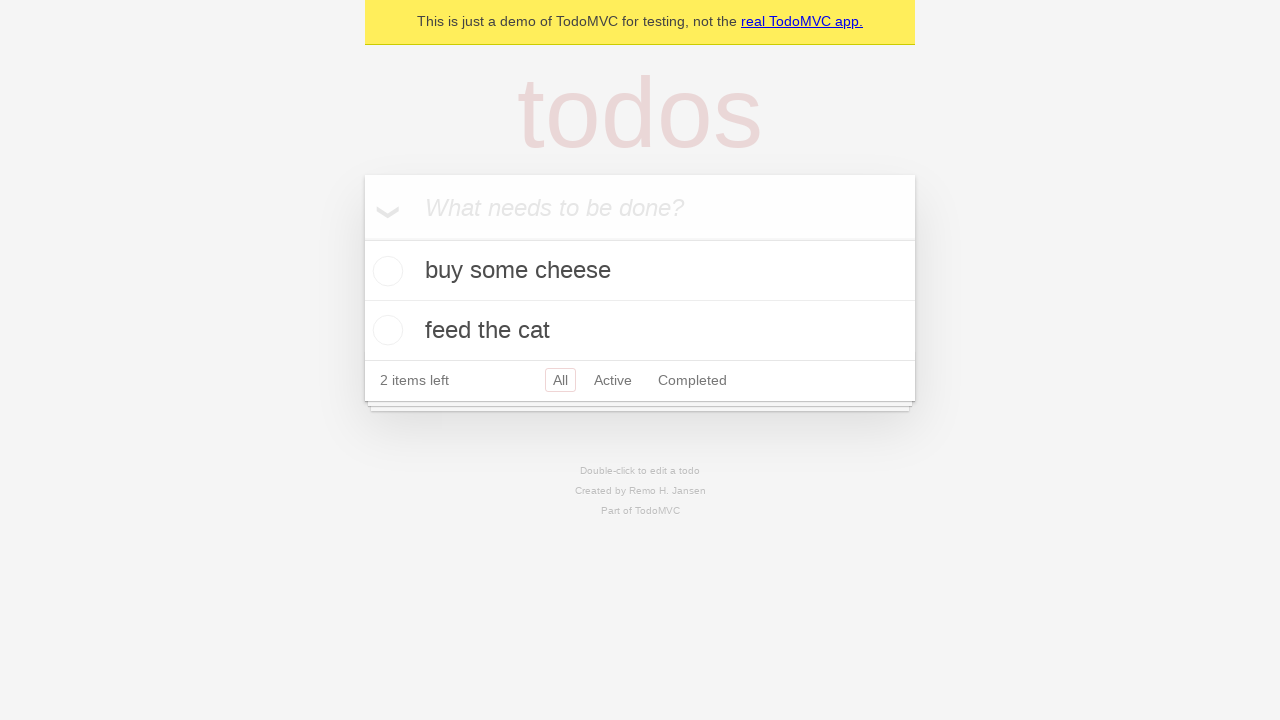

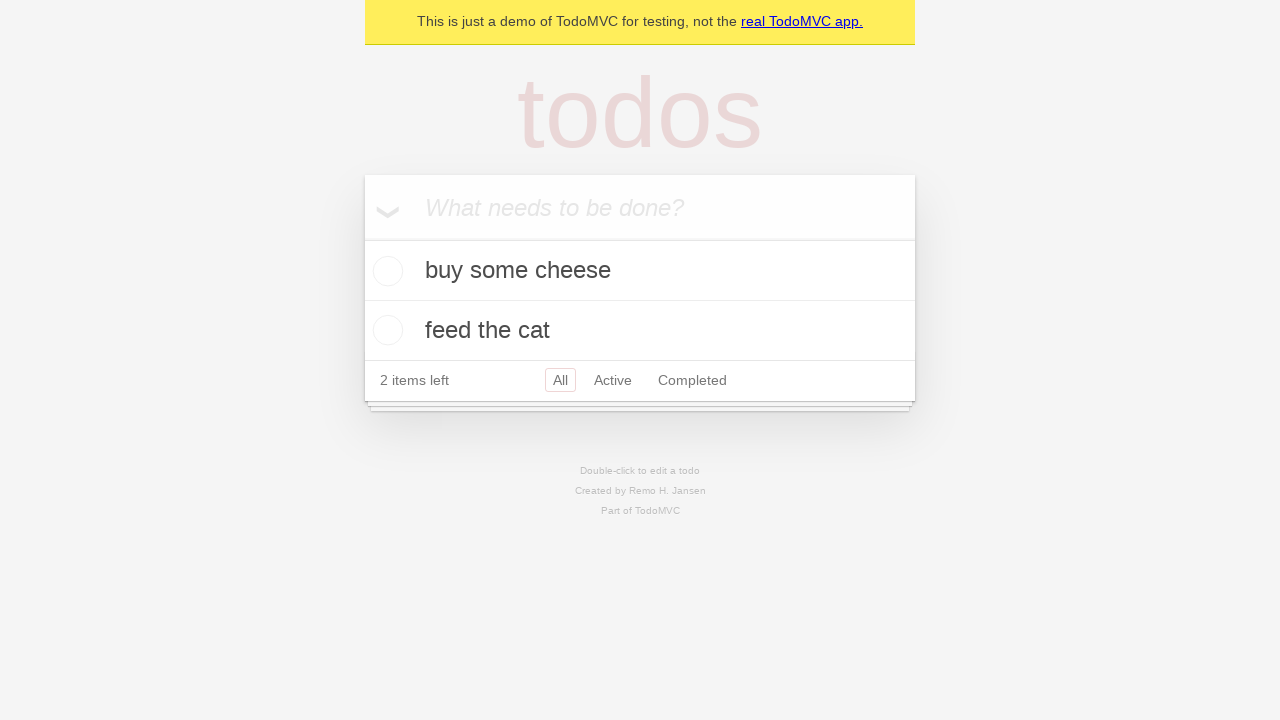